Tests that edits are saved when the input loses focus (blur event)

Starting URL: https://demo.playwright.dev/todomvc

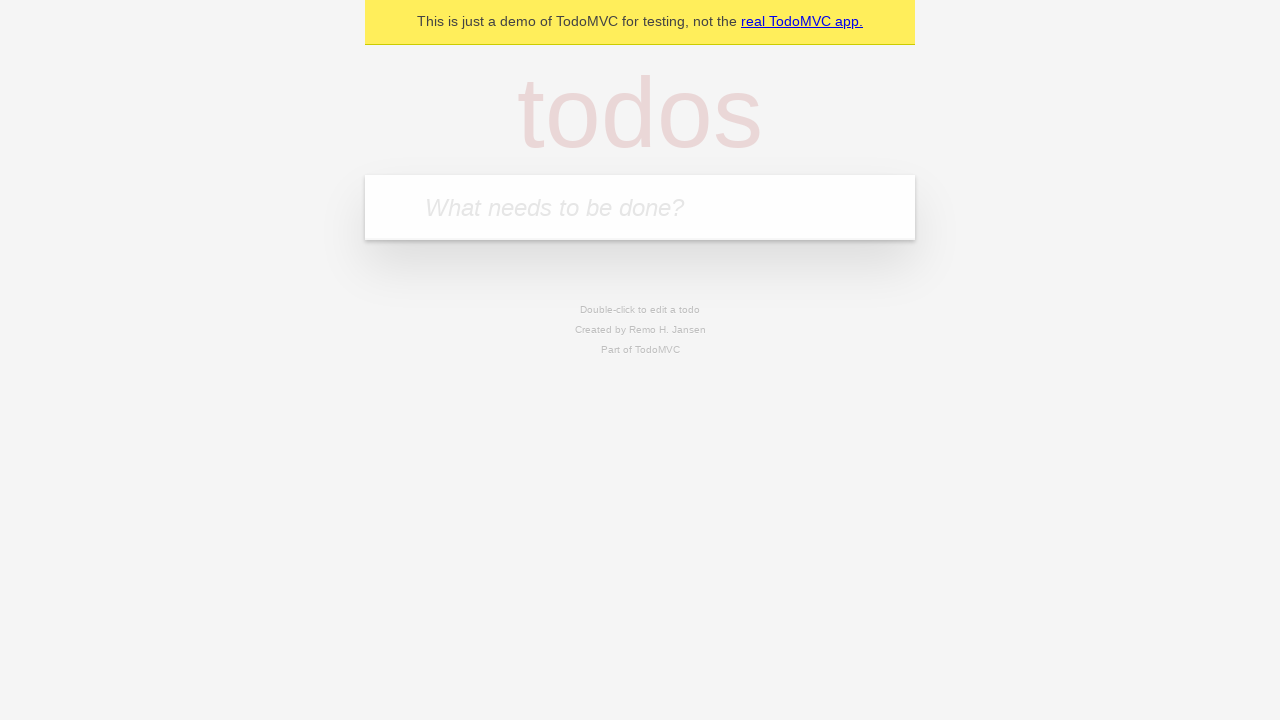

Filled input with first todo 'buy some cheese' on internal:attr=[placeholder="What needs to be done?"i]
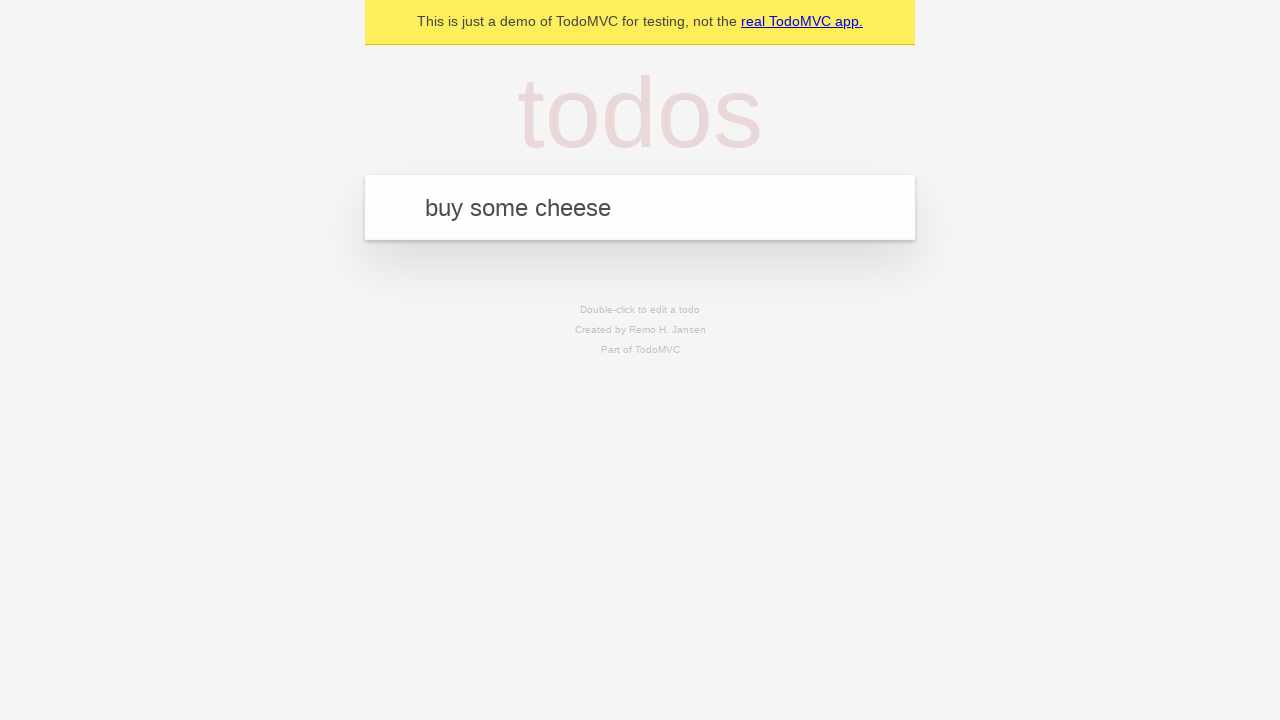

Pressed Enter to create first todo on internal:attr=[placeholder="What needs to be done?"i]
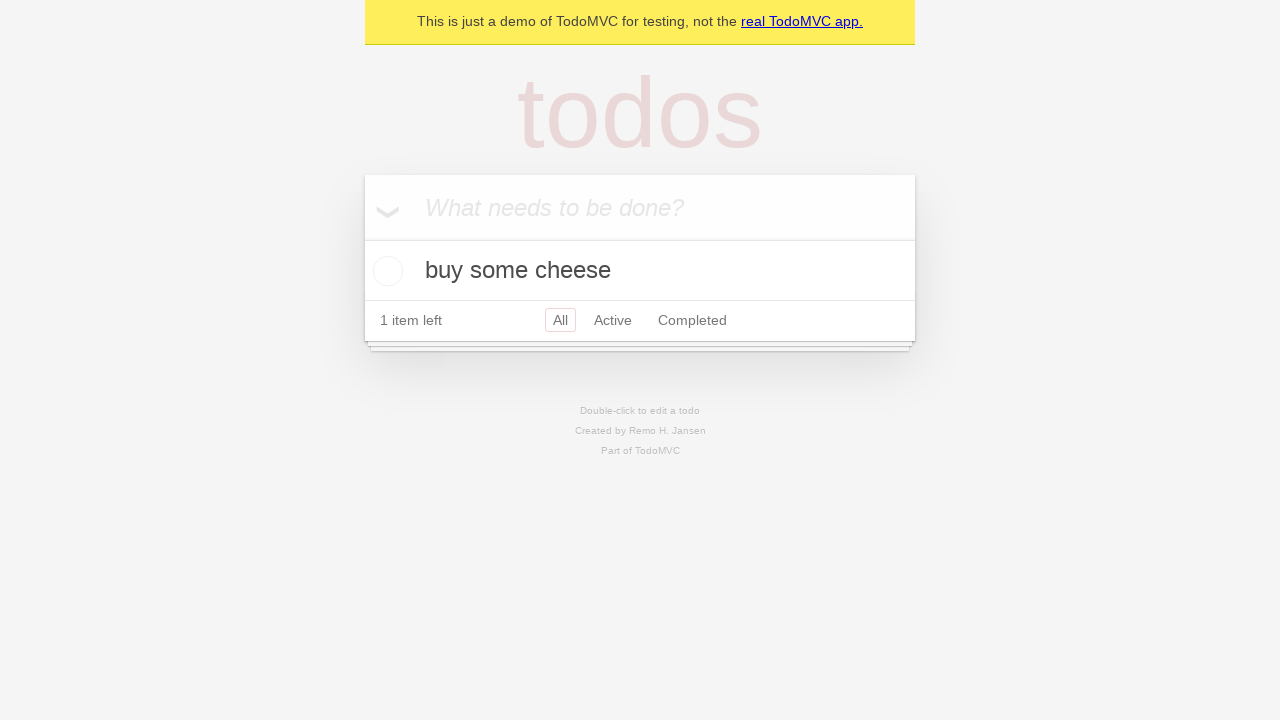

Filled input with second todo 'feed the cat' on internal:attr=[placeholder="What needs to be done?"i]
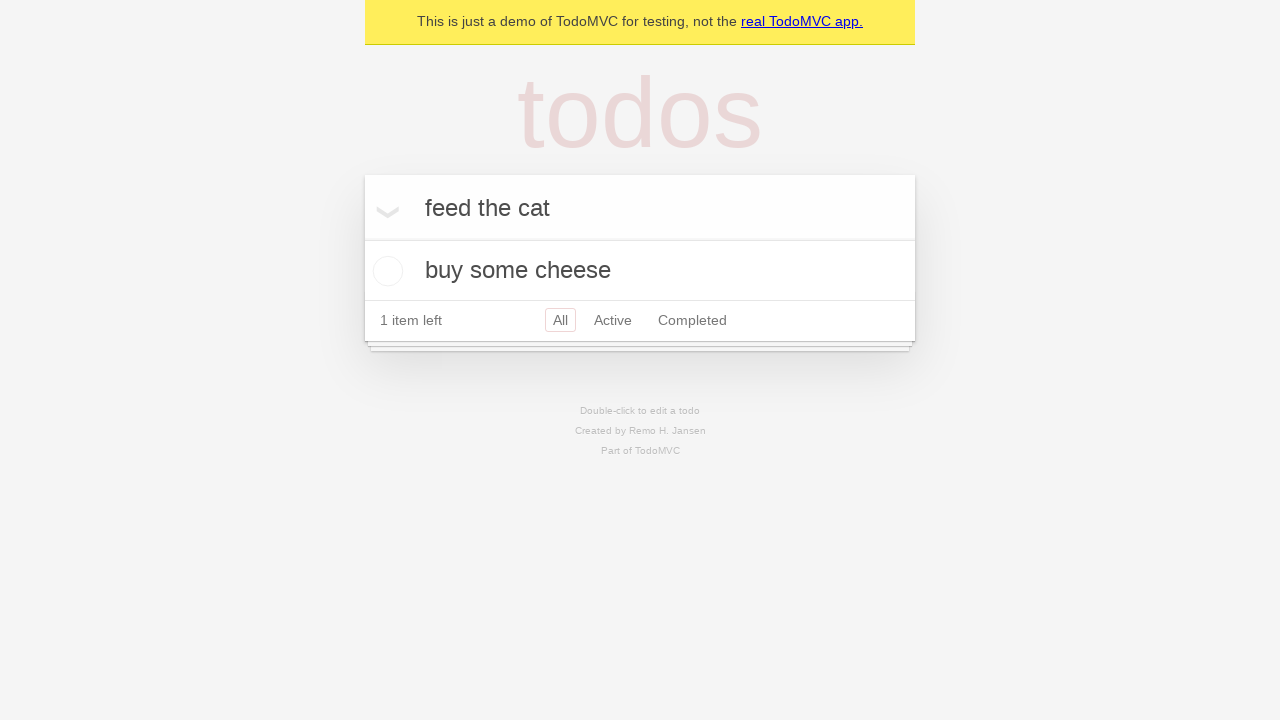

Pressed Enter to create second todo on internal:attr=[placeholder="What needs to be done?"i]
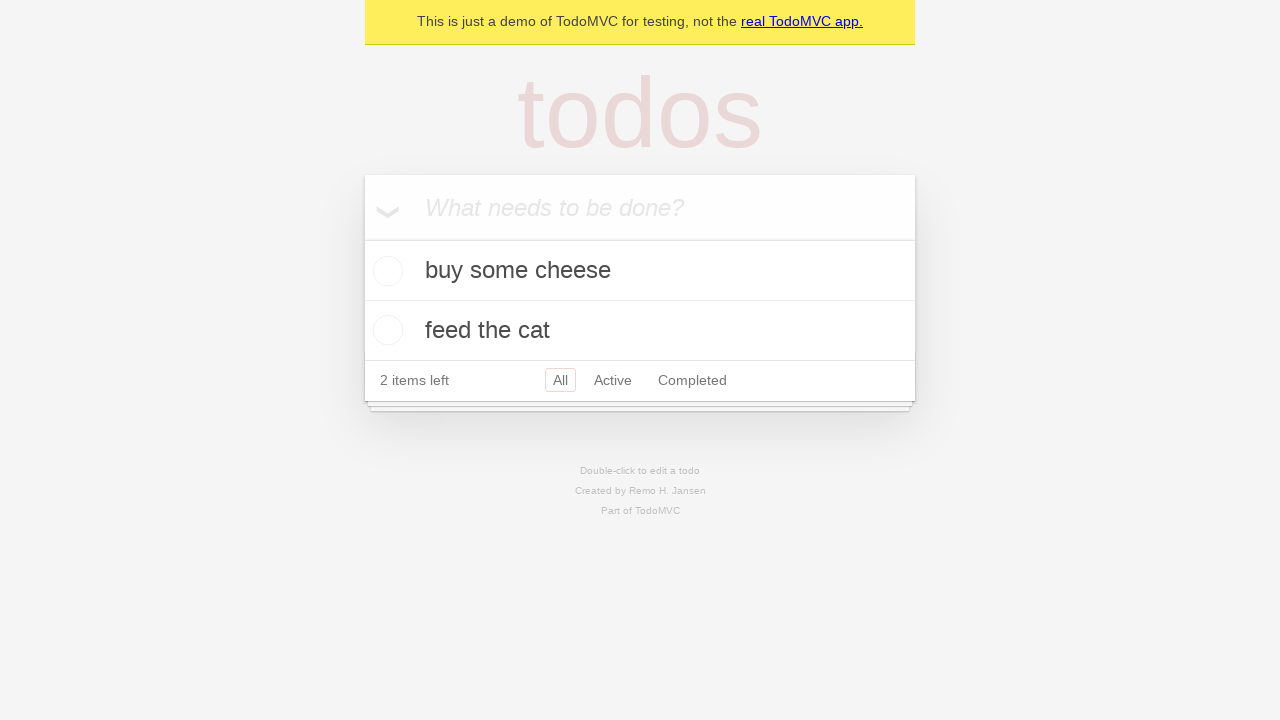

Filled input with third todo 'book a doctors appointment' on internal:attr=[placeholder="What needs to be done?"i]
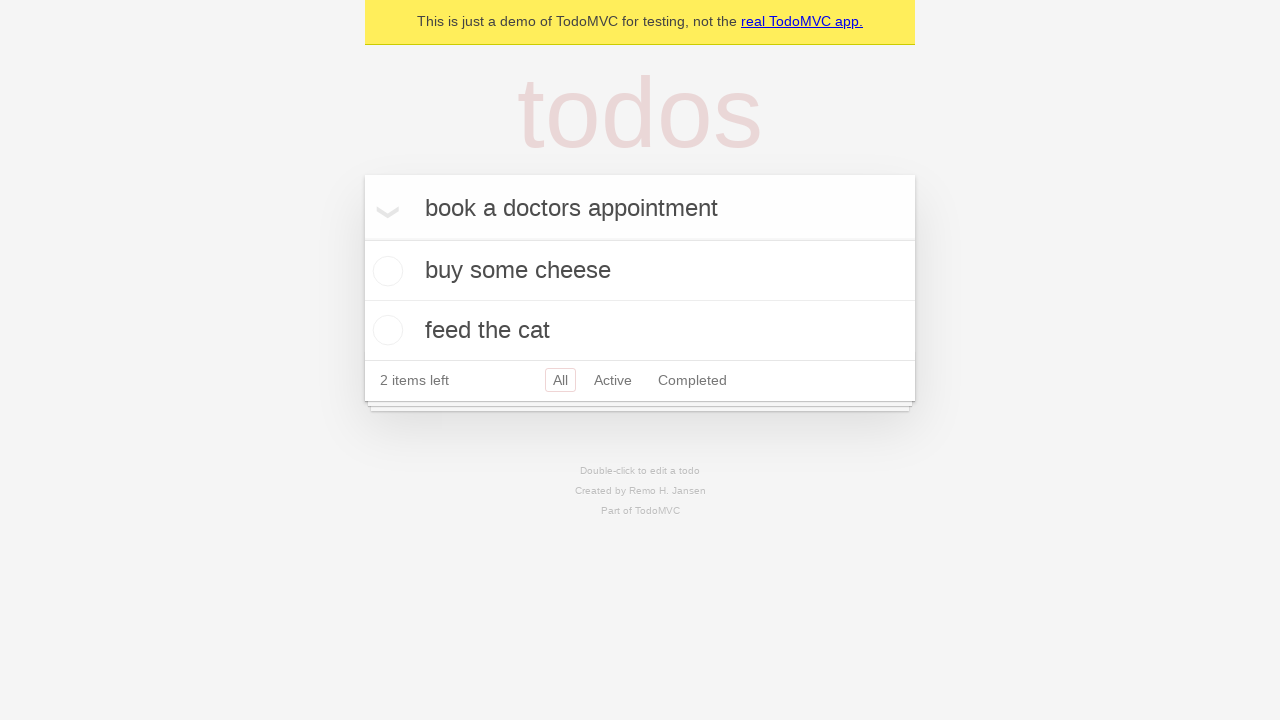

Pressed Enter to create third todo on internal:attr=[placeholder="What needs to be done?"i]
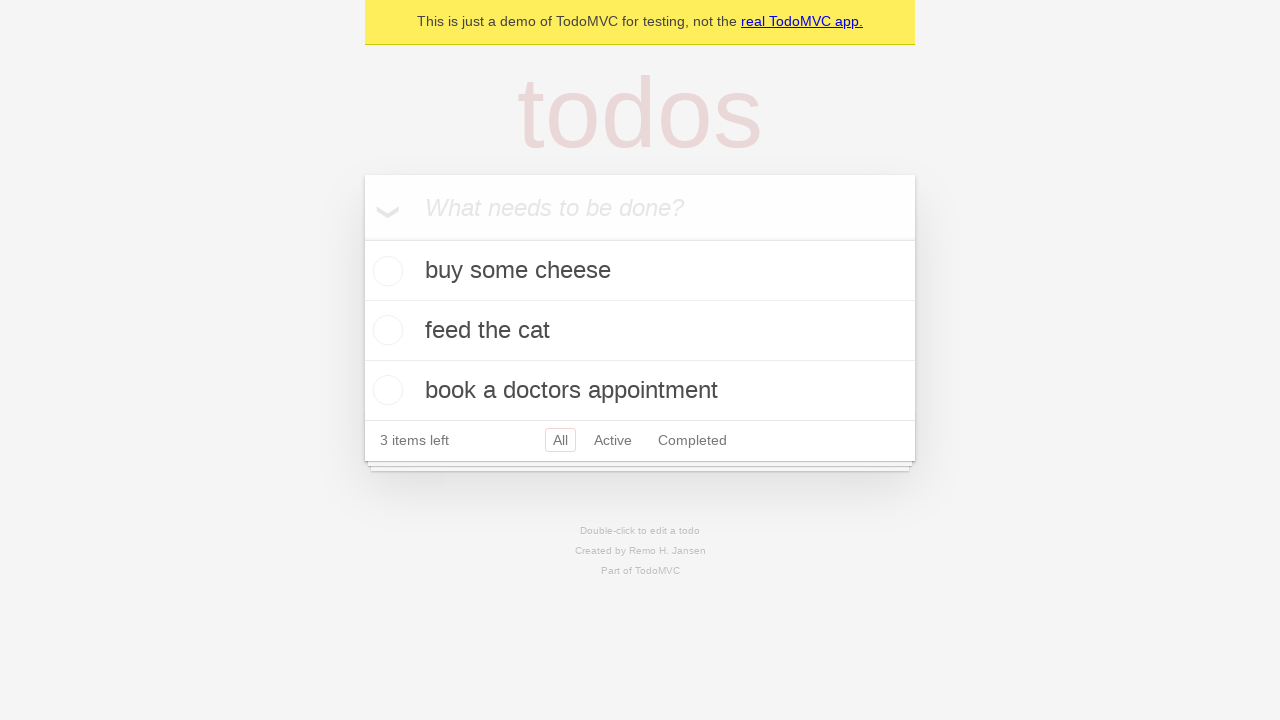

Double-clicked second todo to enter edit mode at (640, 331) on internal:testid=[data-testid="todo-item"s] >> nth=1
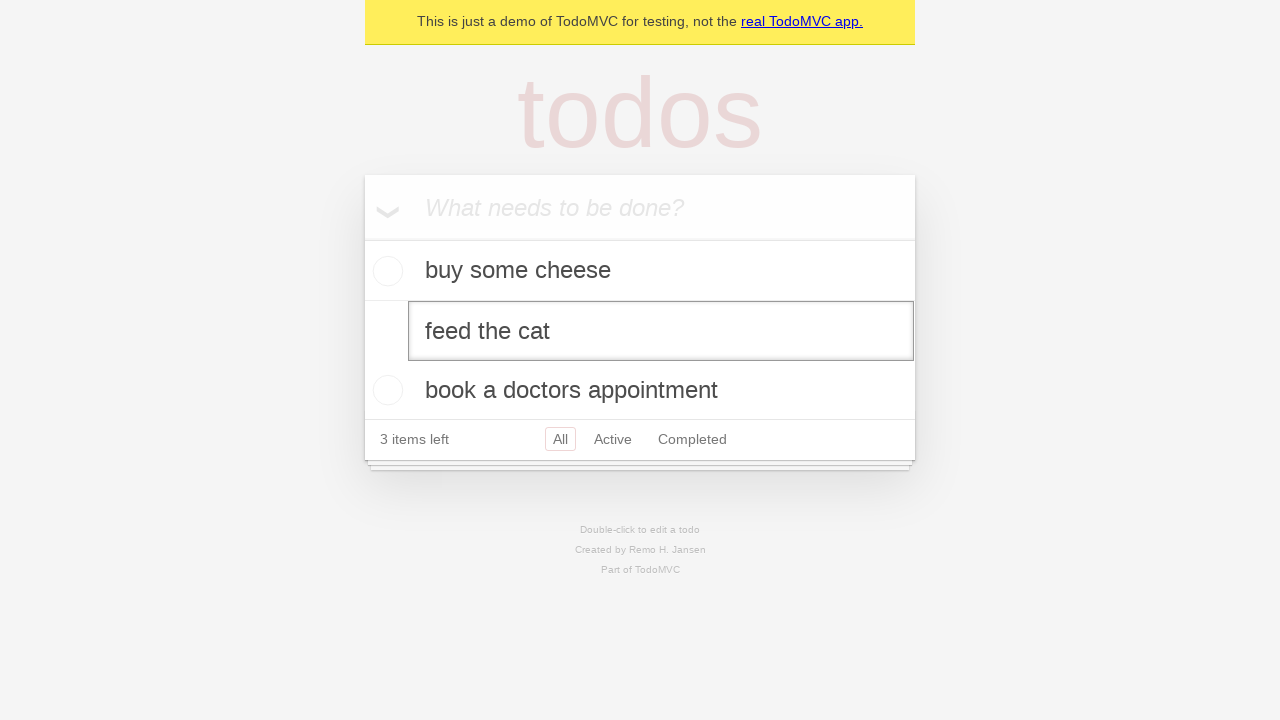

Filled edit textbox with new value 'buy some sausages' on internal:testid=[data-testid="todo-item"s] >> nth=1 >> internal:role=textbox[nam
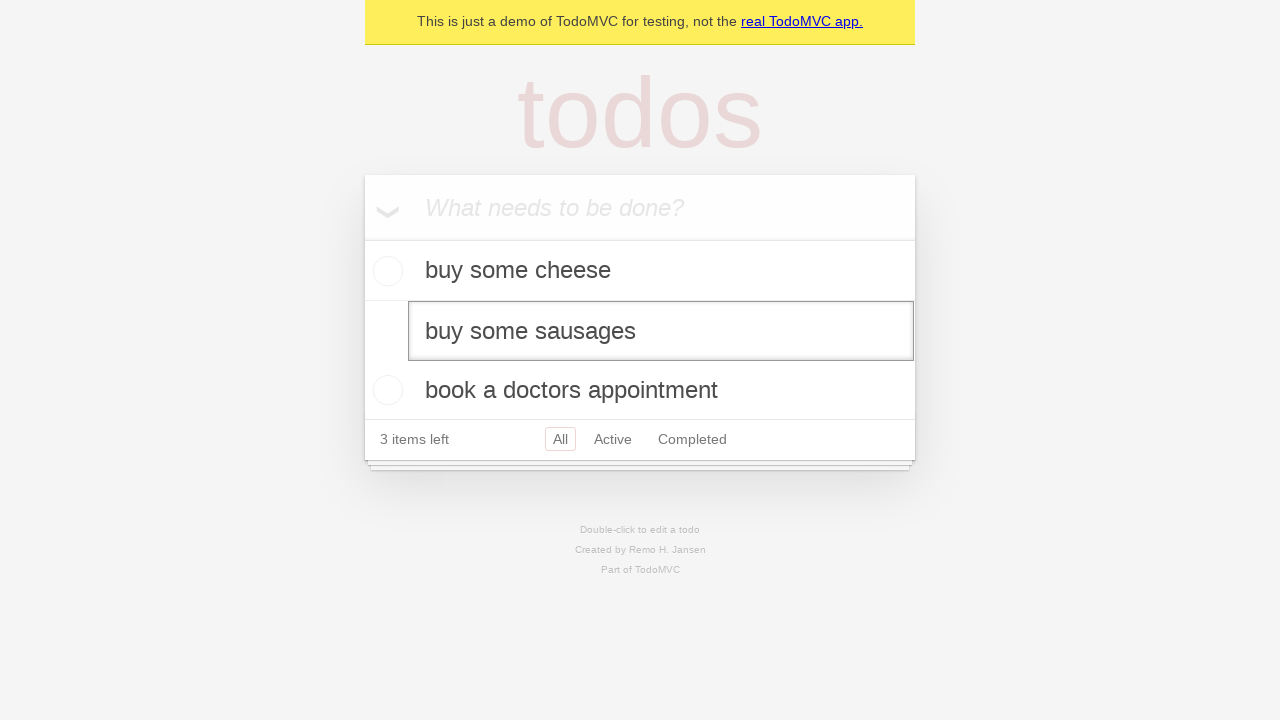

Dispatched blur event to save edited todo
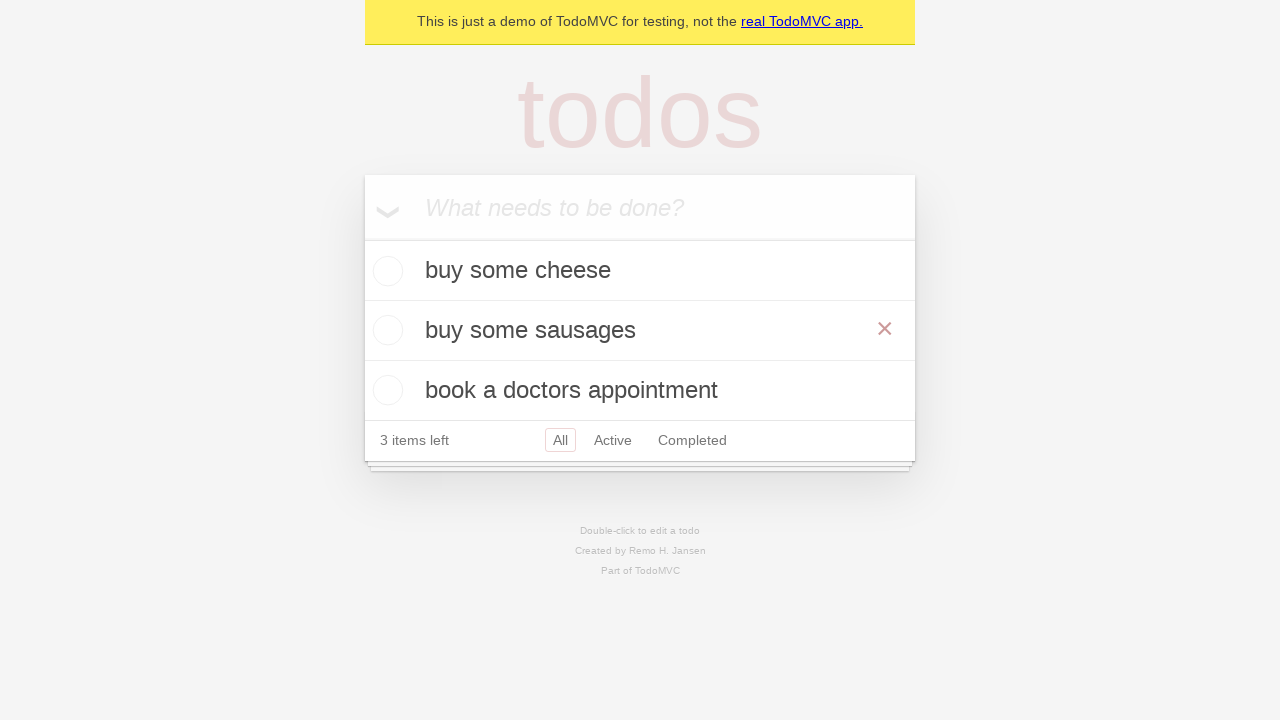

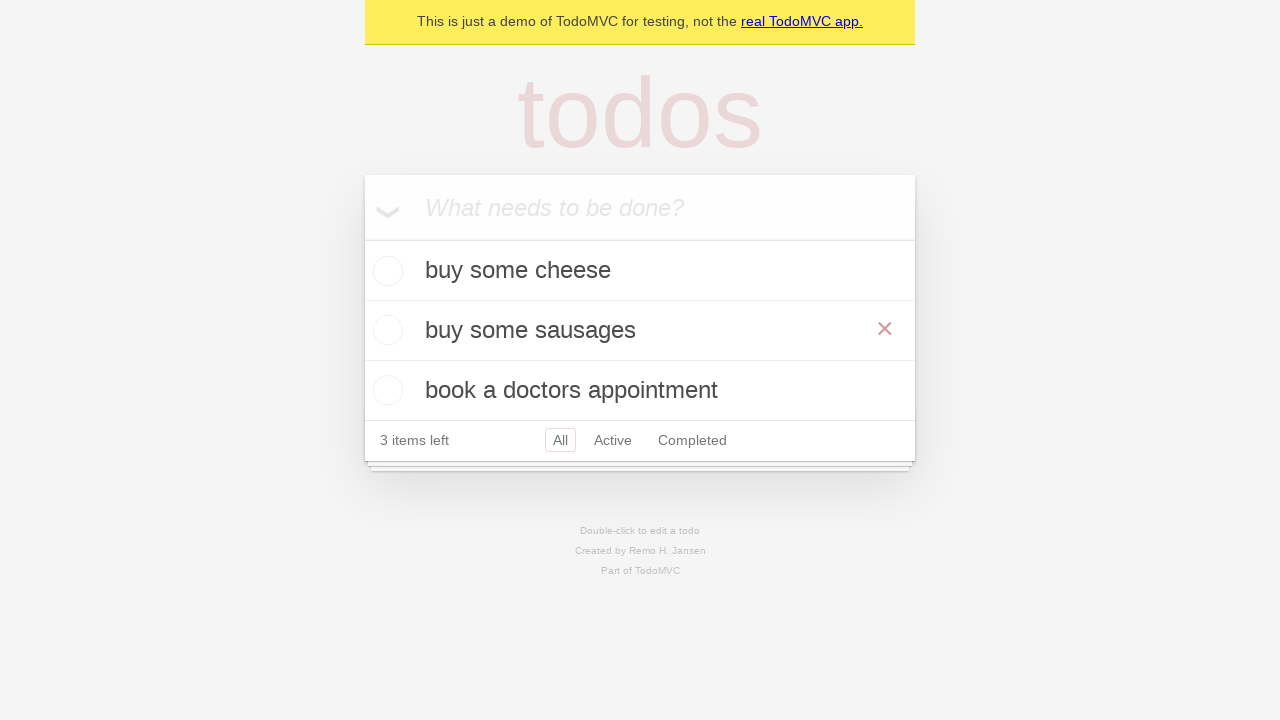